Opens the "甦醒地圖" (Awakening Map) website and triggers the startTheDay JavaScript function by executing it directly, then attempts to show a debug panel if available.

Starting URL: https://subjective-clock.vercel.app/pi.html

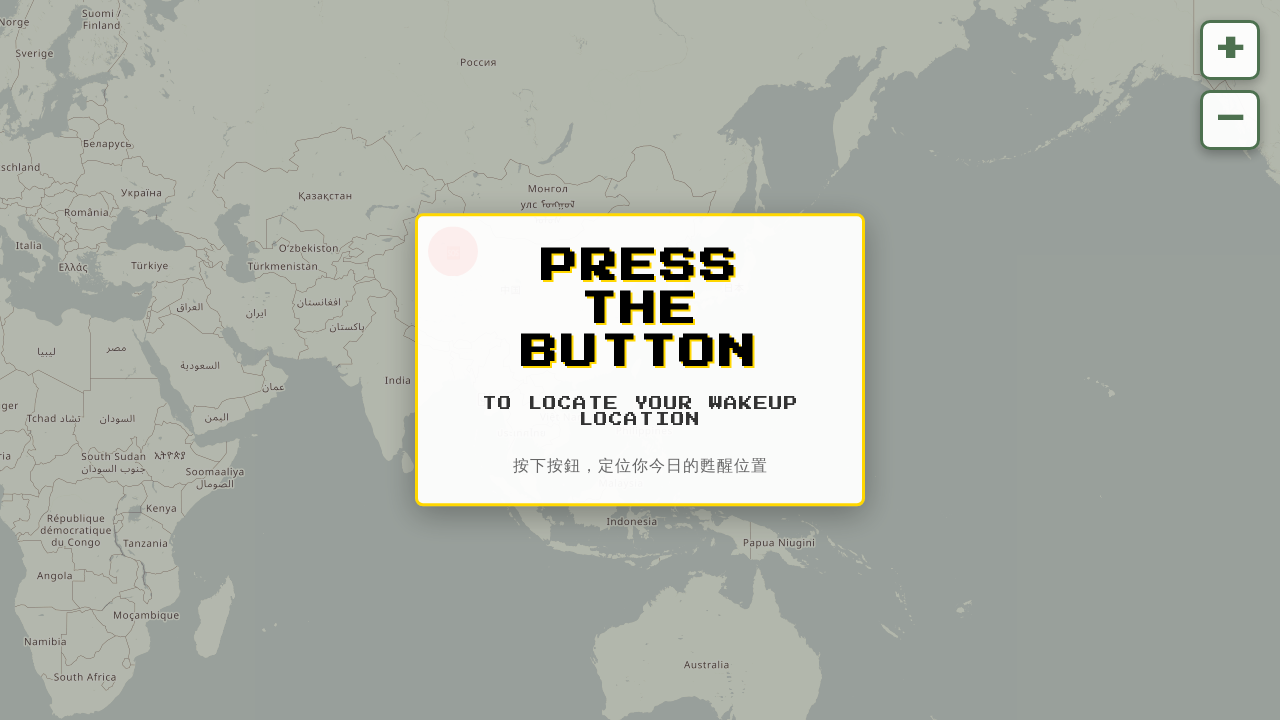

Waited for page DOM content to load
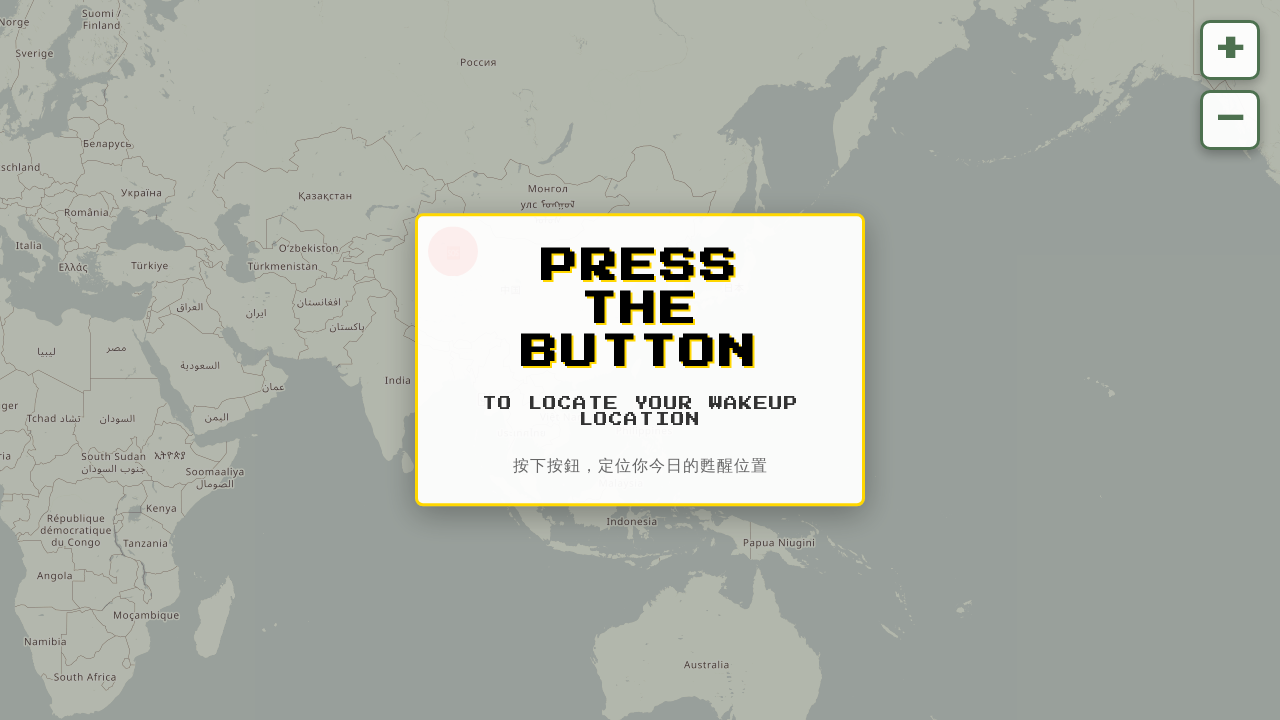

Waited 2 seconds for dynamic content to load
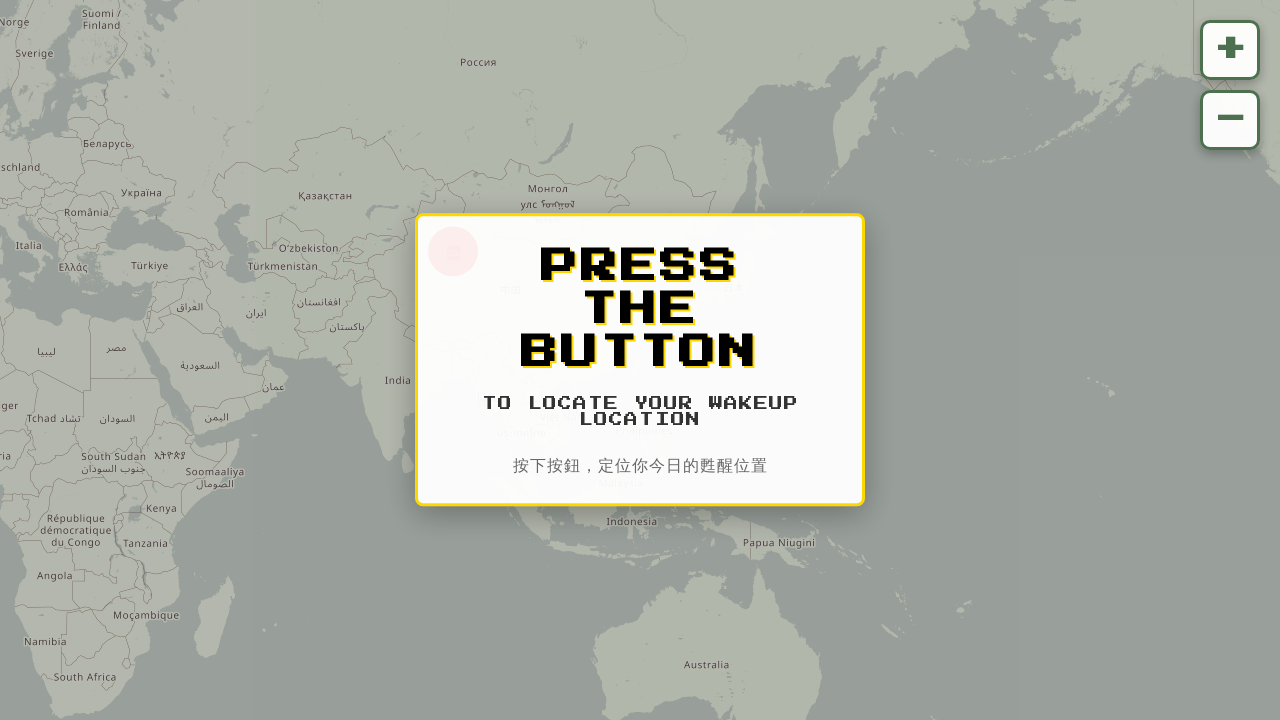

Executed startTheDay JavaScript function to simulate start button click
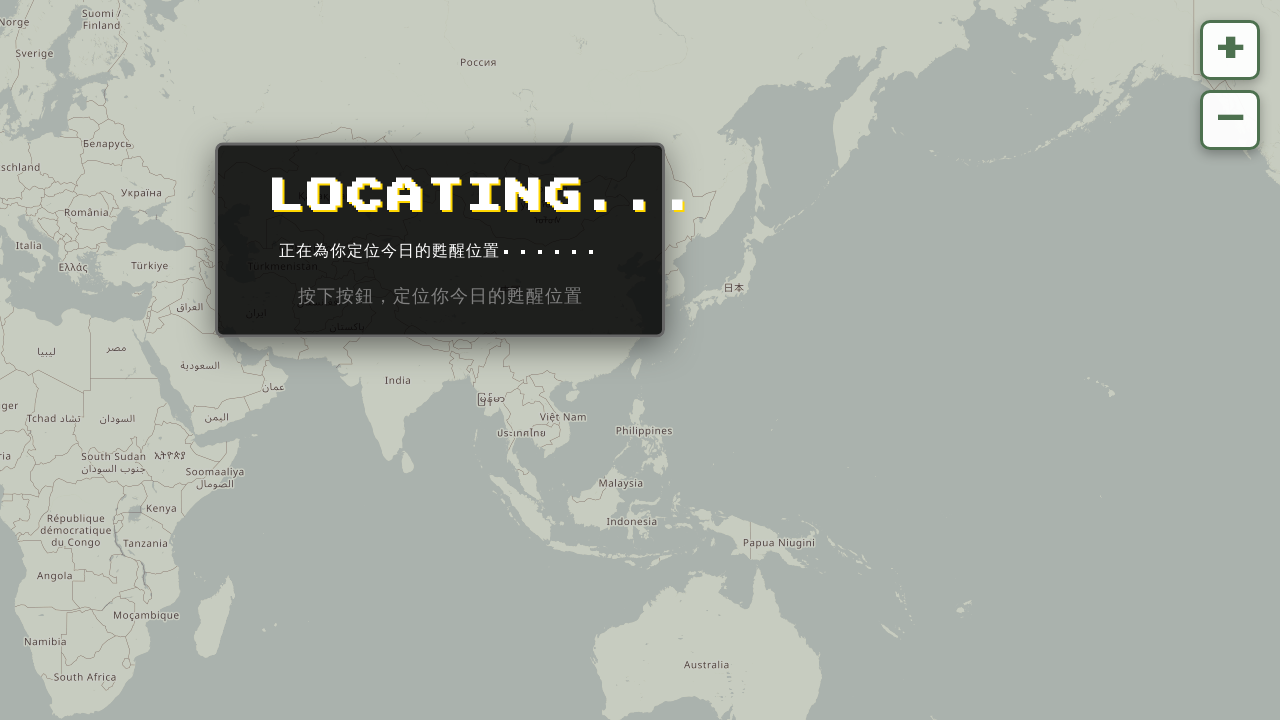

Waited 1 second for startTheDay function to execute
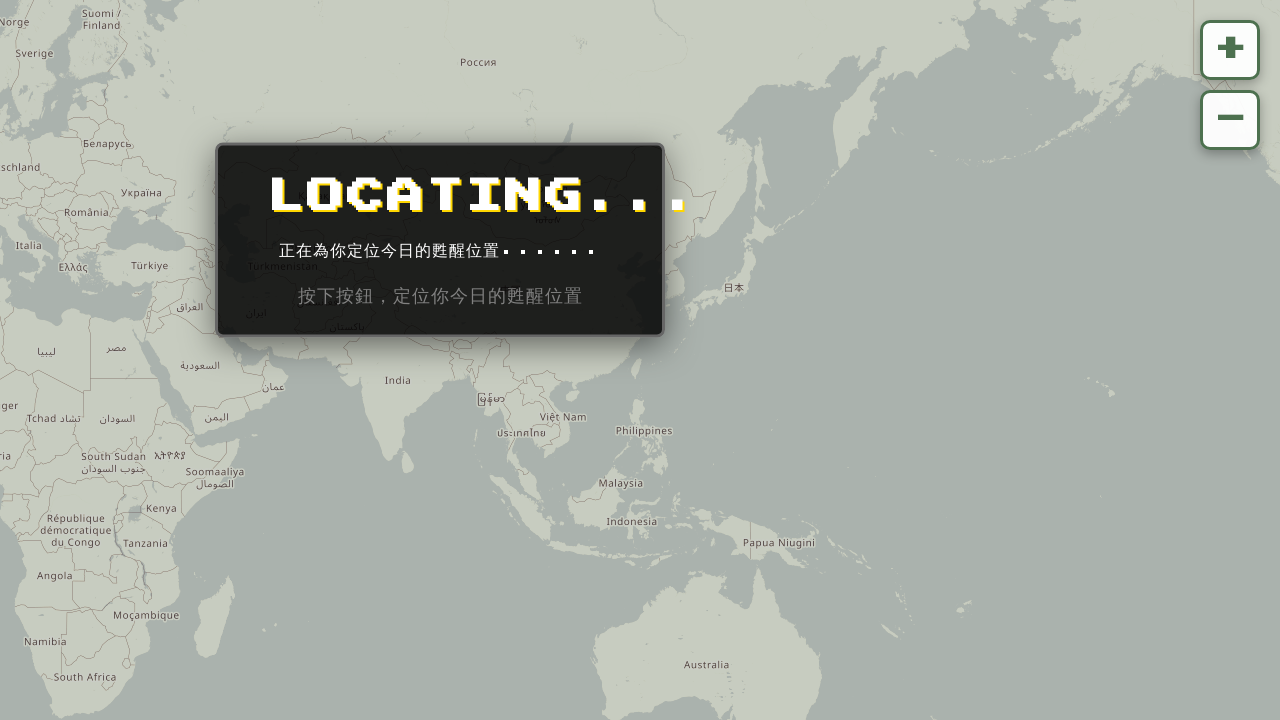

Attempted to show debug panel by executing debugPageStructure and showDebugPanel functions if available
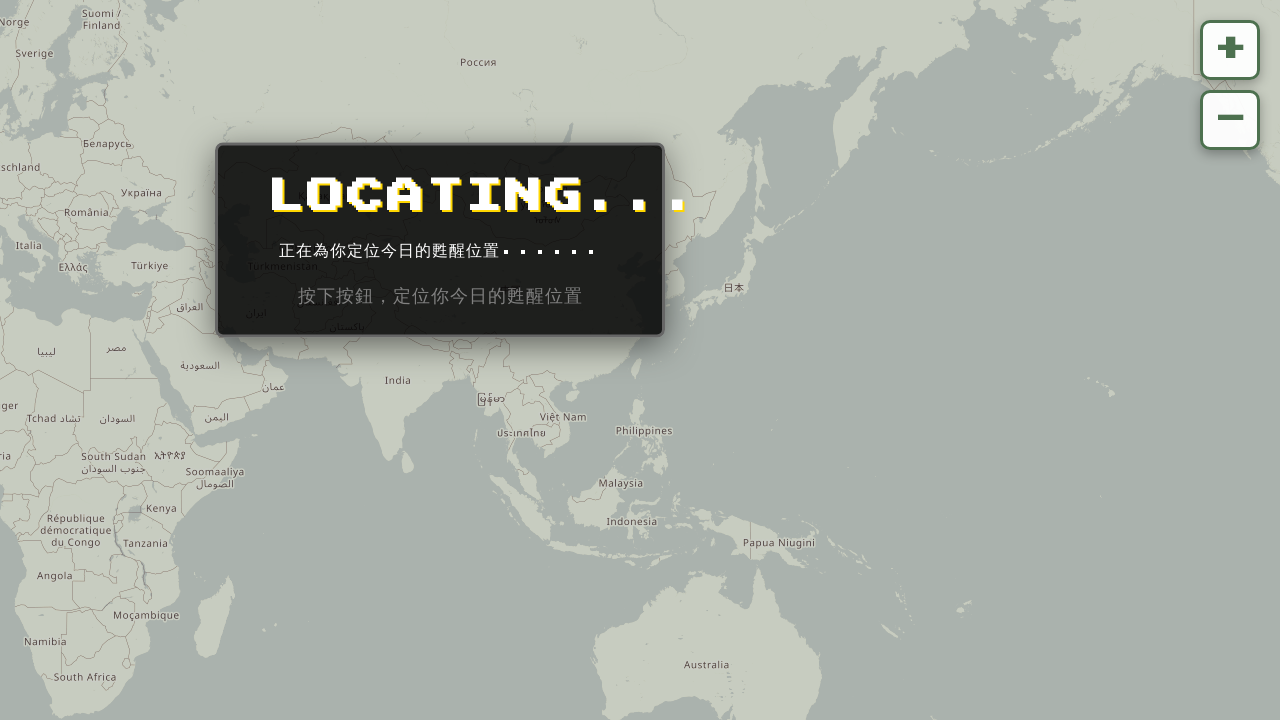

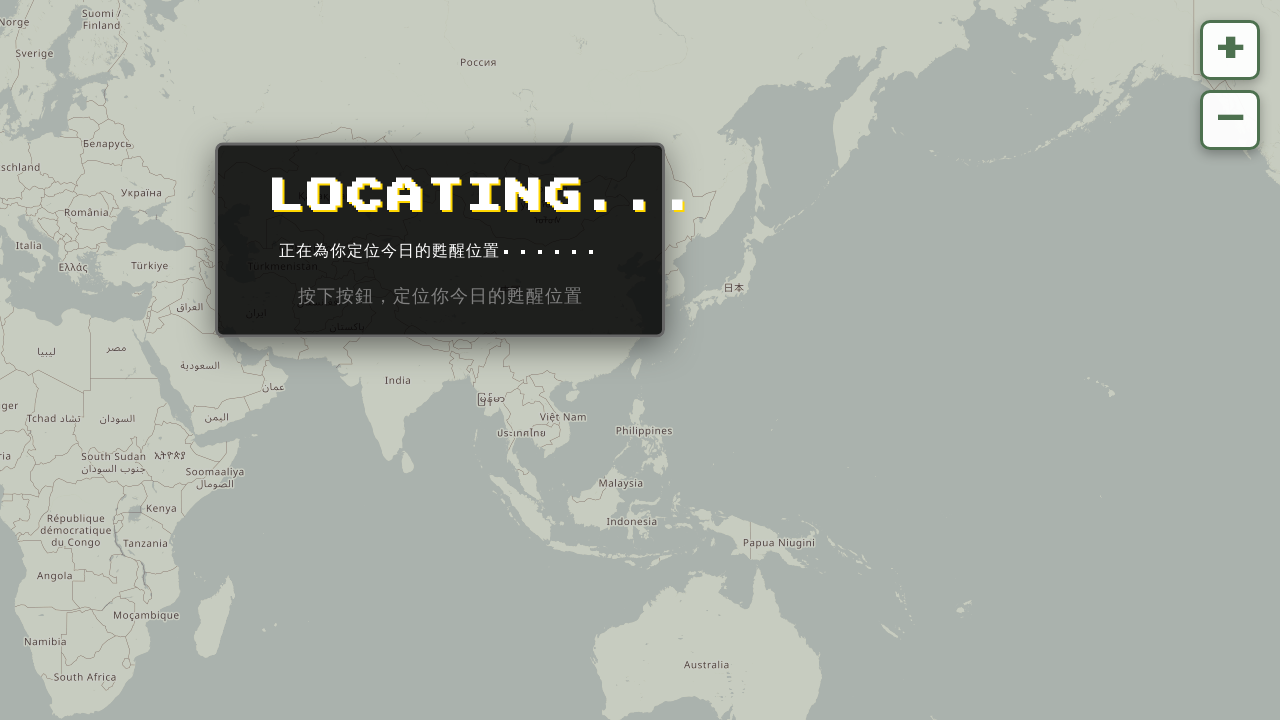